Completes a math challenge by reading a value from the page, calculating a mathematical formula (log of absolute value of 12*sin(x)), entering the answer, checking required checkboxes, and submitting the form.

Starting URL: http://suninjuly.github.io/math.html

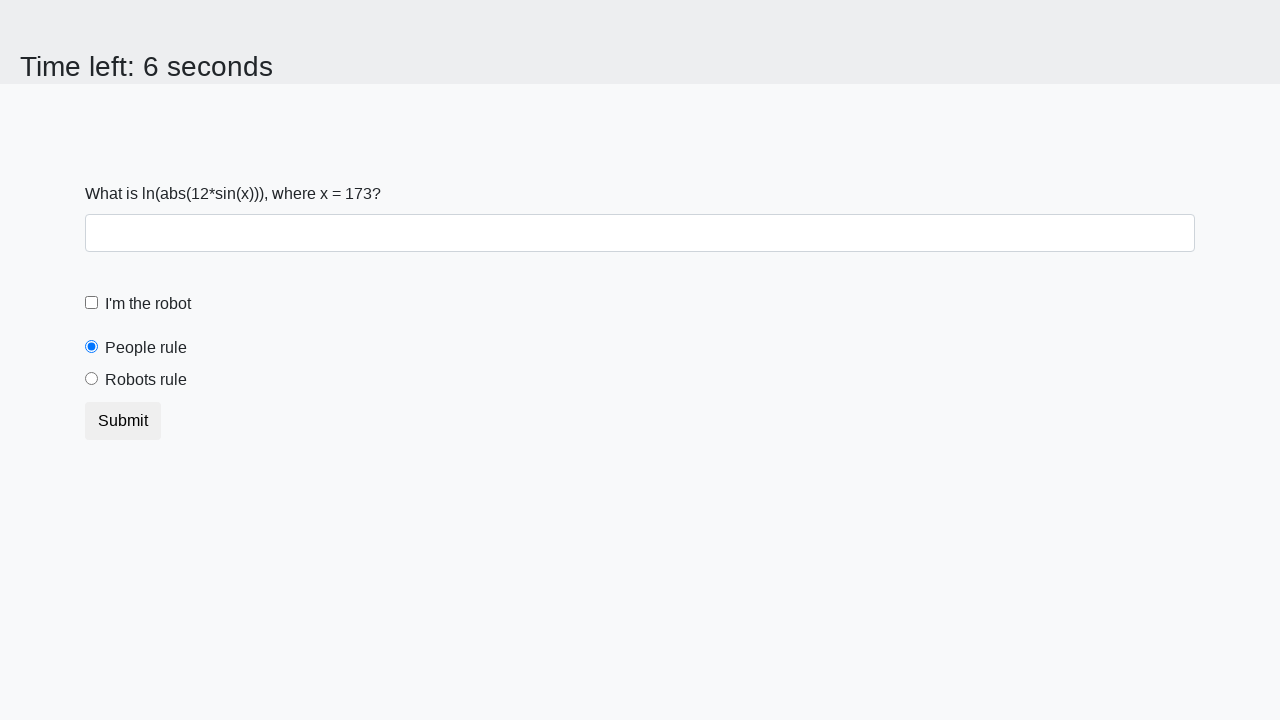

Read x value from page element #input_value
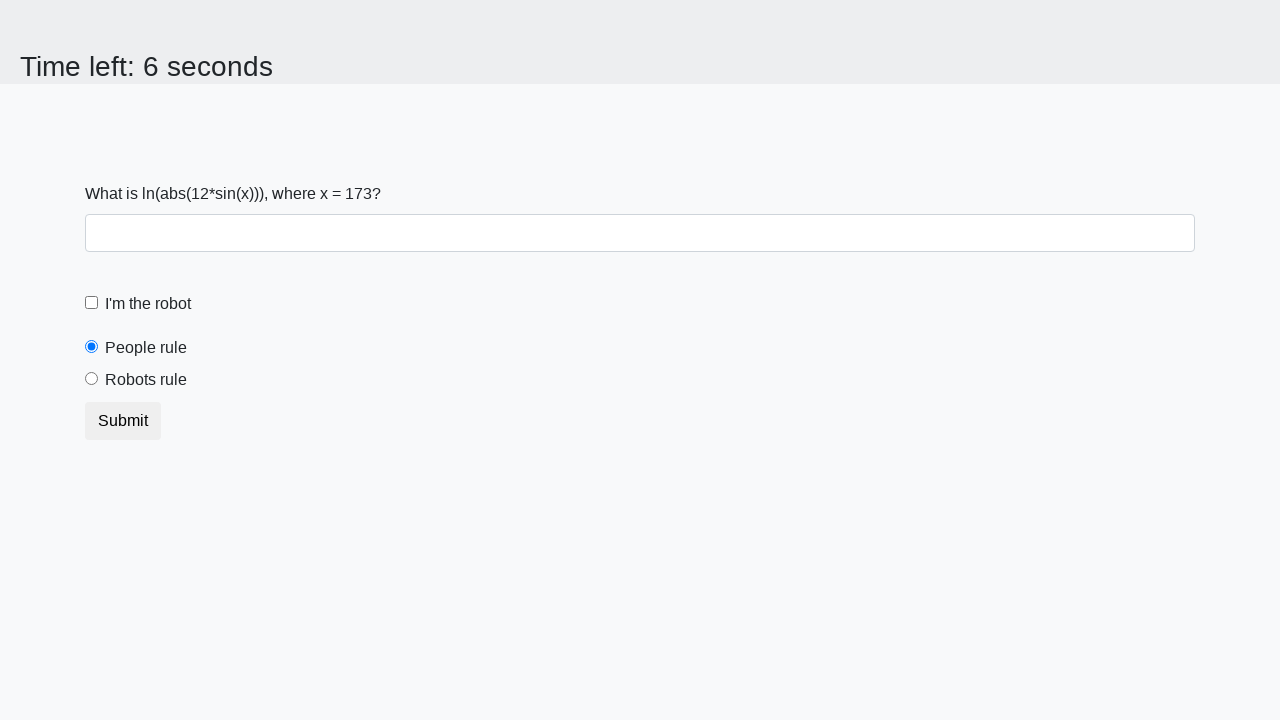

Calculated mathematical formula: log(abs(12*sin(173))) = 0.9281111526075311
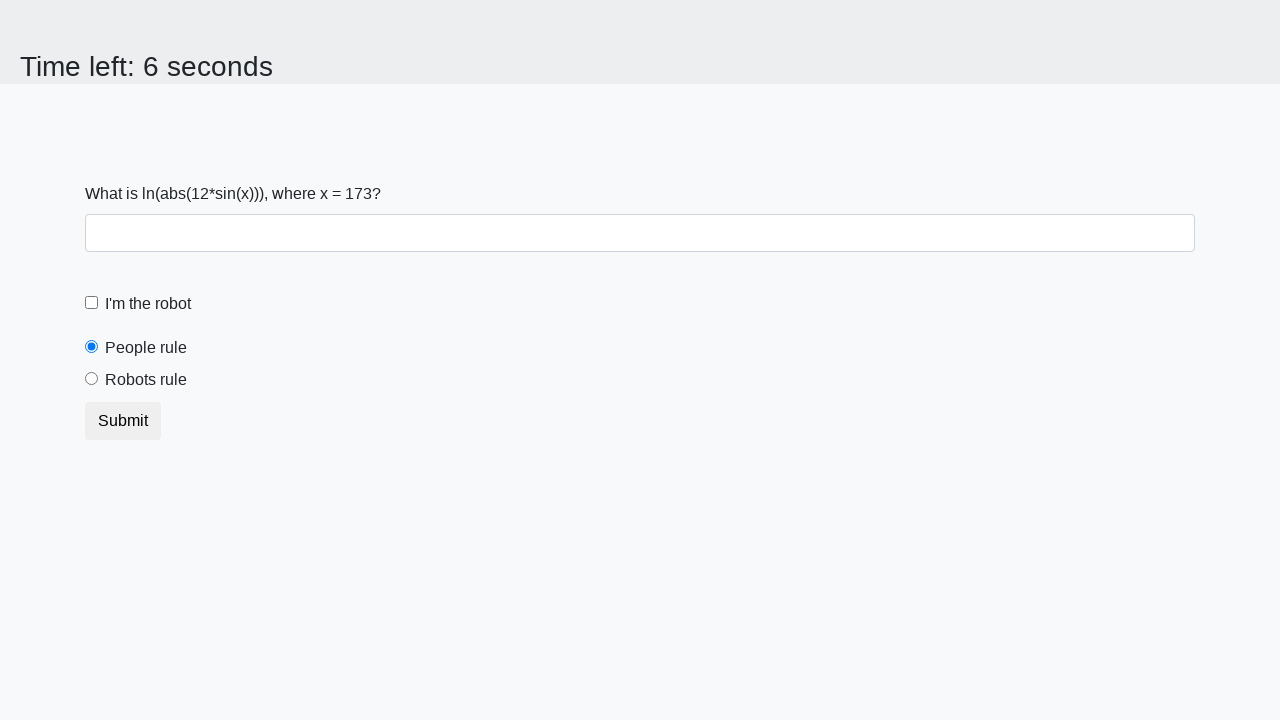

Filled answer field with calculated value: 0.9281111526075311 on #answer
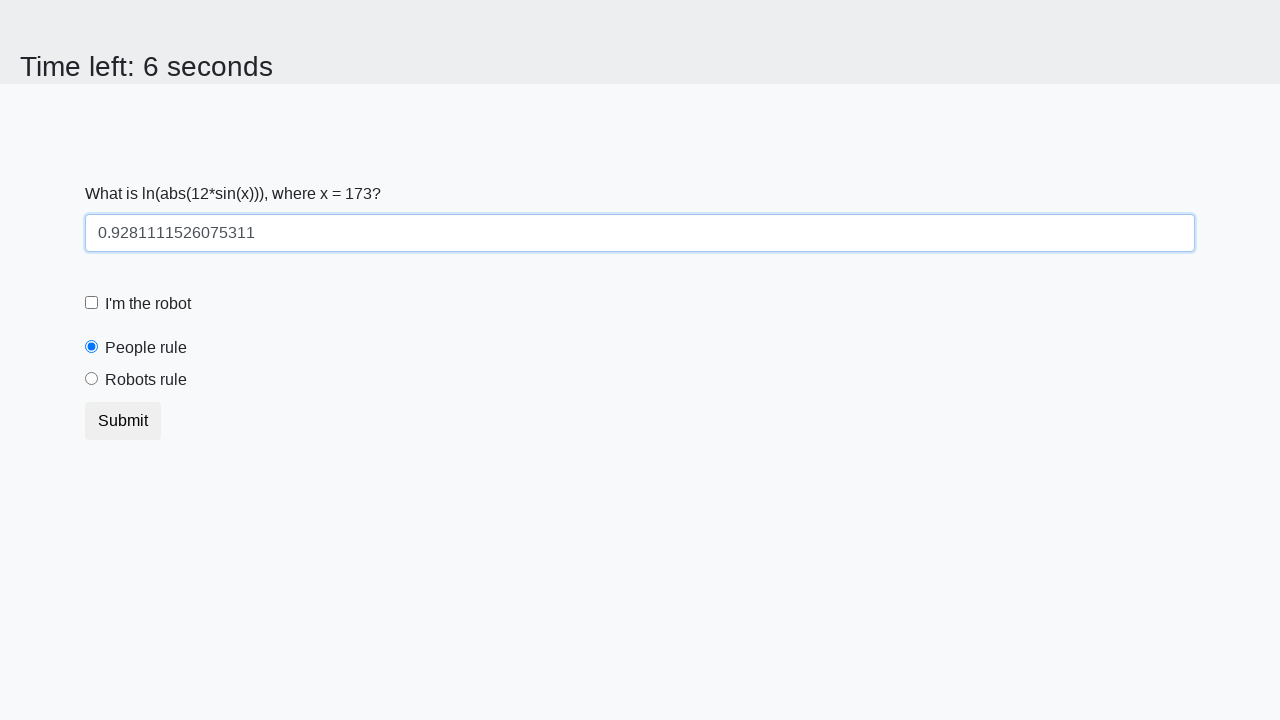

Clicked the robot checkbox (#robotCheckbox) at (92, 303) on #robotCheckbox
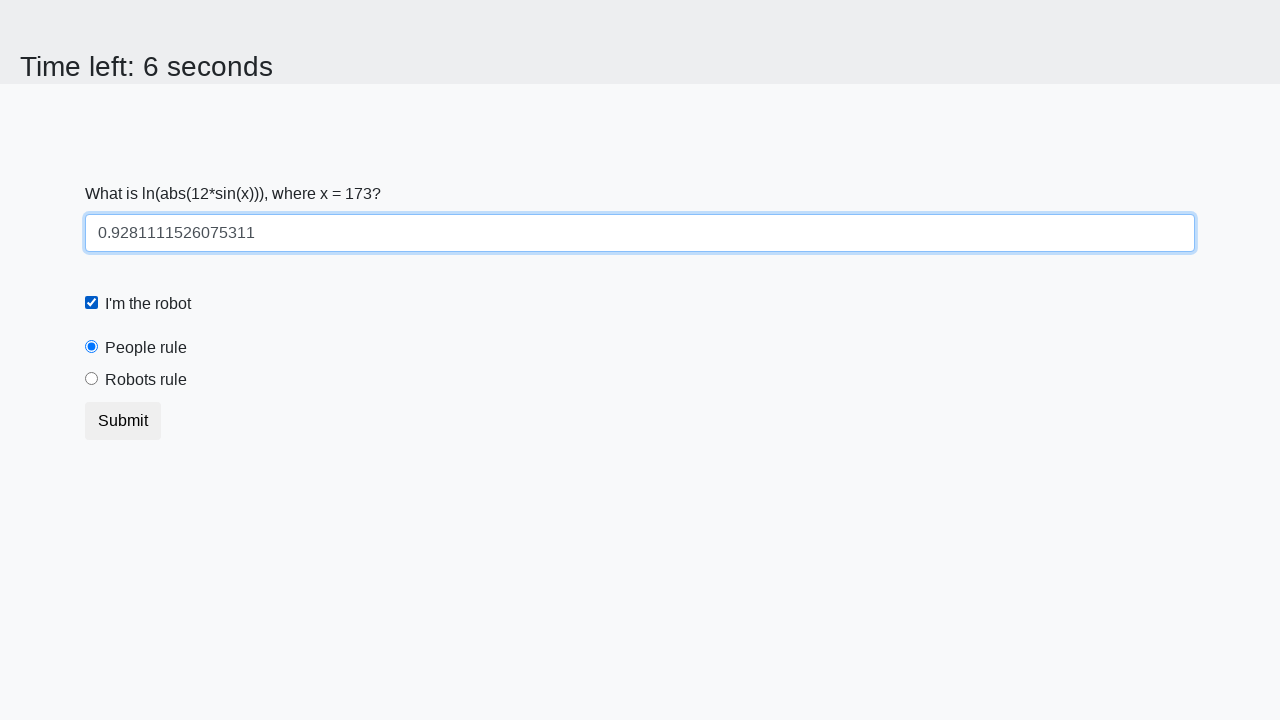

Clicked the robots rule checkbox (#robotsRule) at (92, 379) on #robotsRule
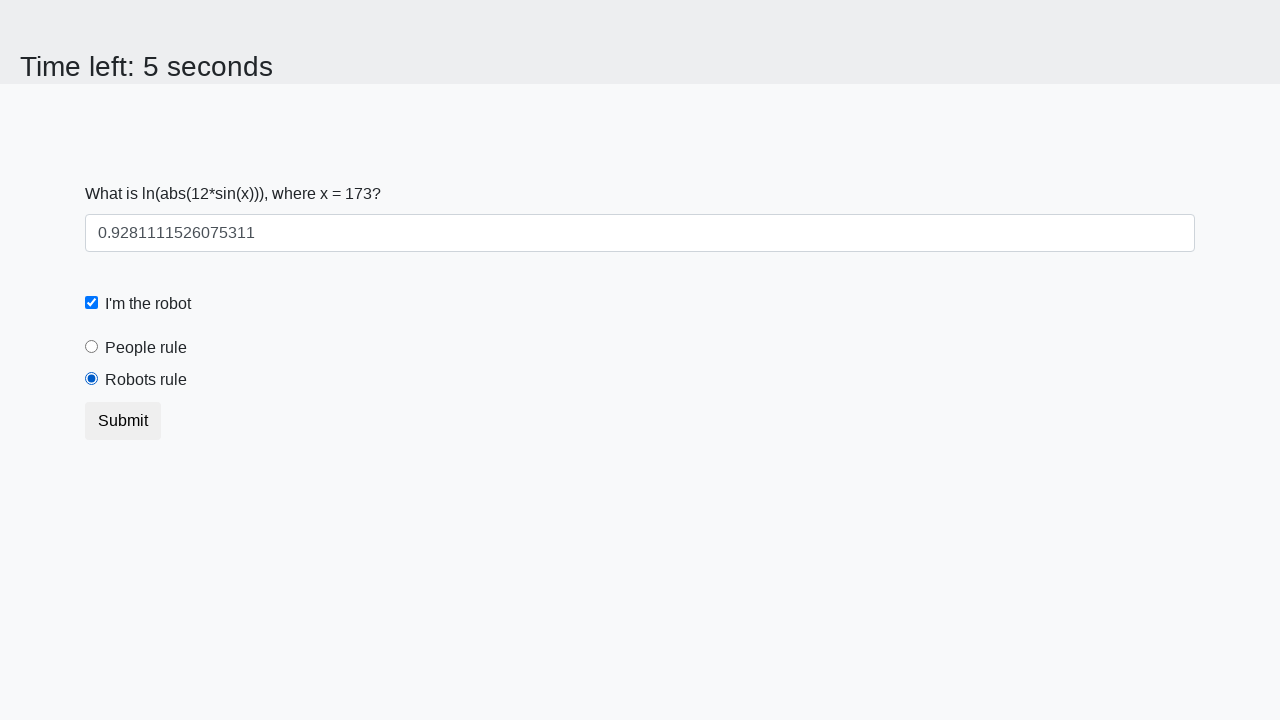

Clicked submit button to complete the math challenge at (123, 421) on button[type='submit']
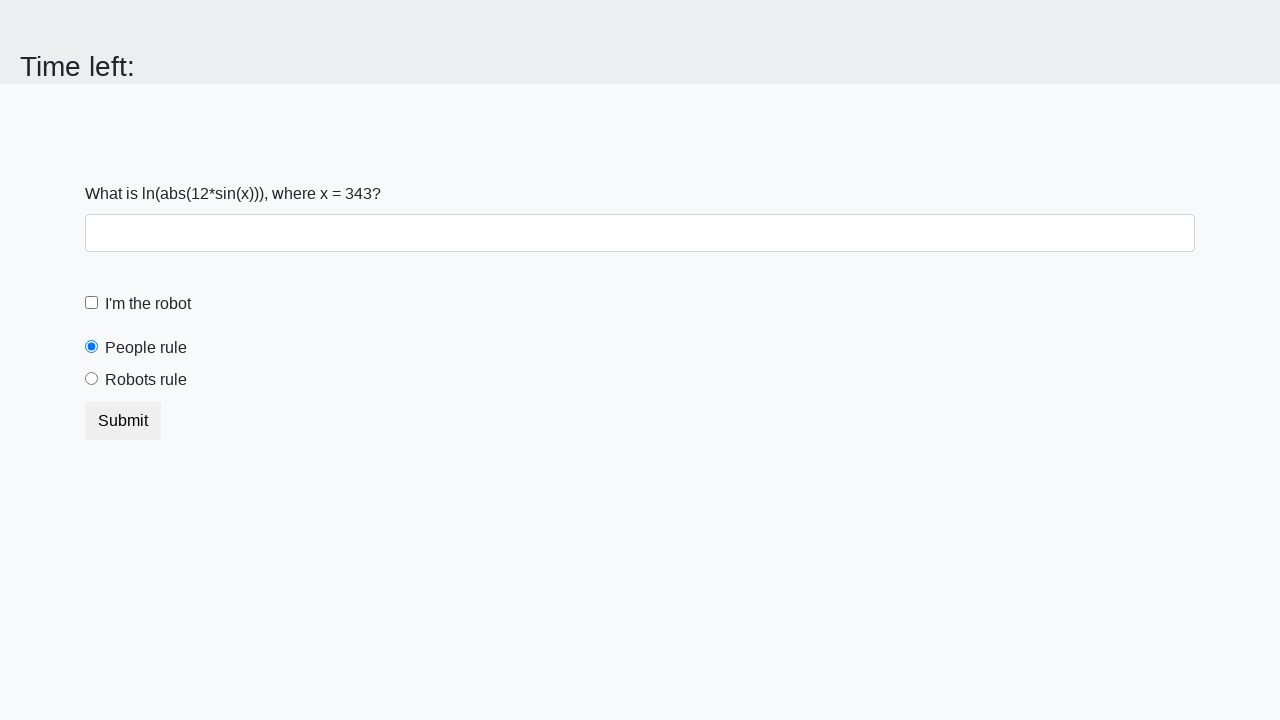

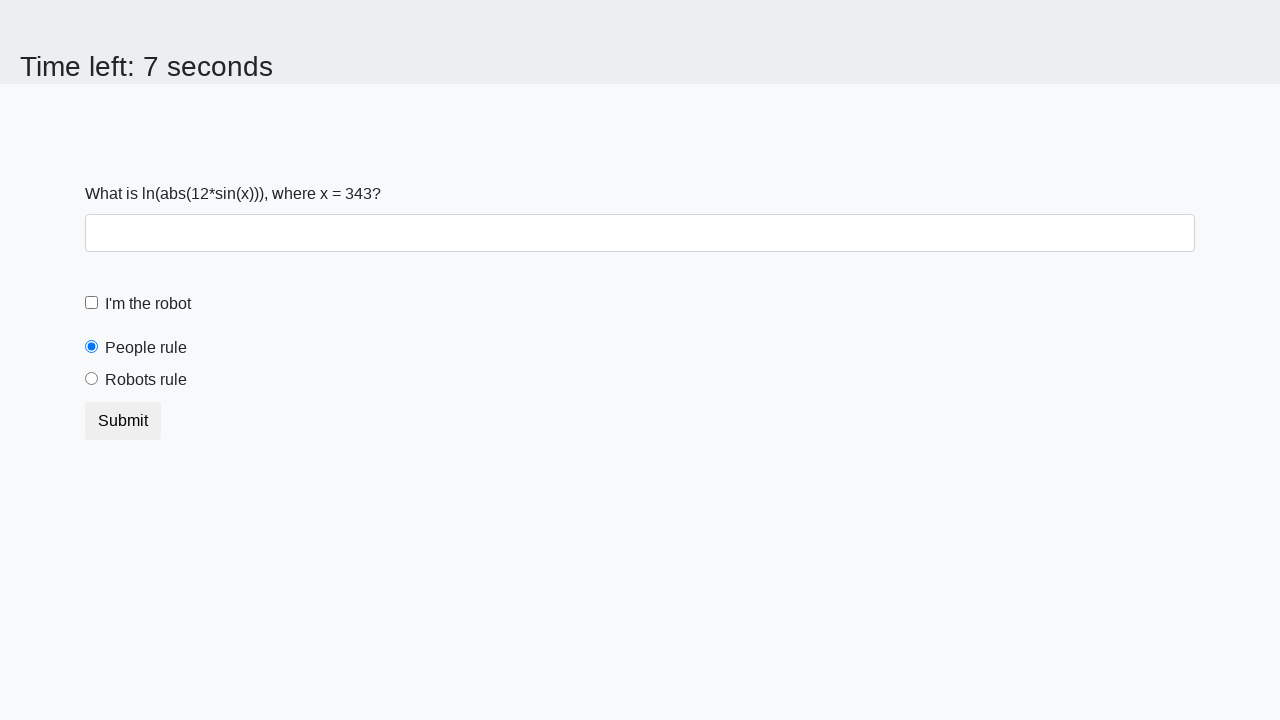